Navigates to OrangeHRM demo page, retrieves page information (title, URL, source), and clicks on the OrangeHRM Inc link which opens a new window

Starting URL: https://opensource-demo.orangehrmlive.com/web/index.php/auth/login

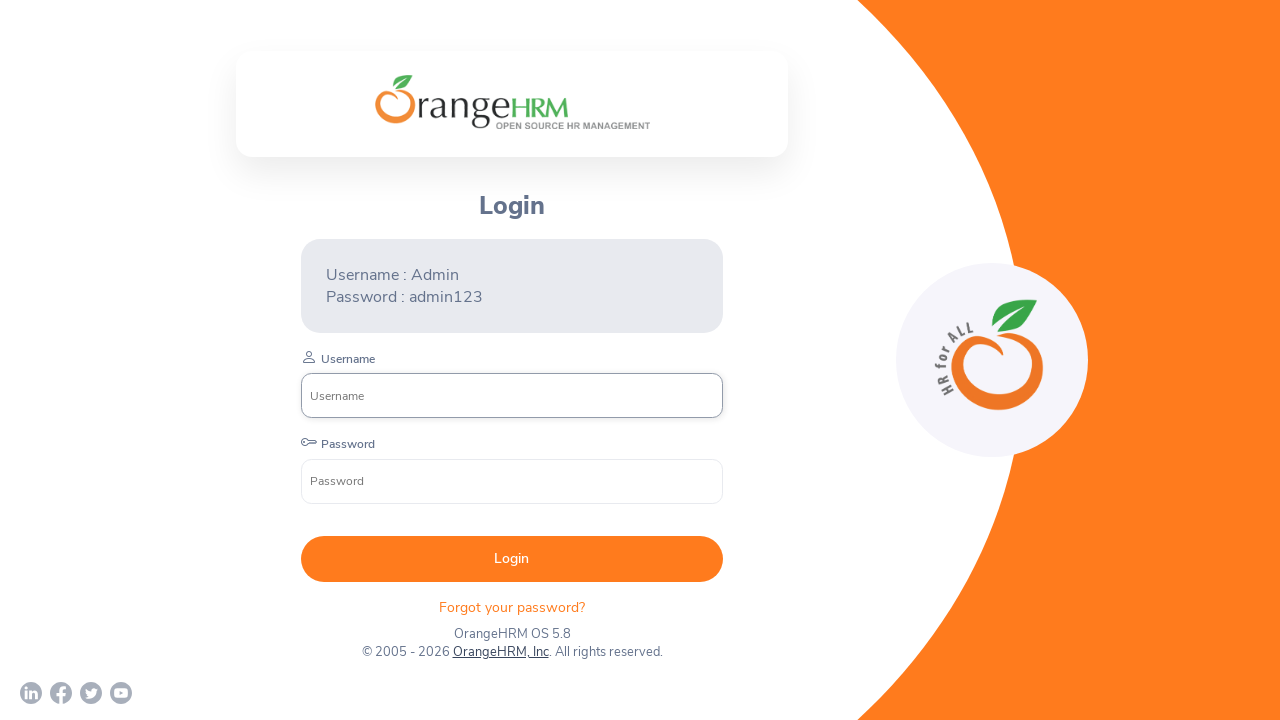

Retrieved and printed page title
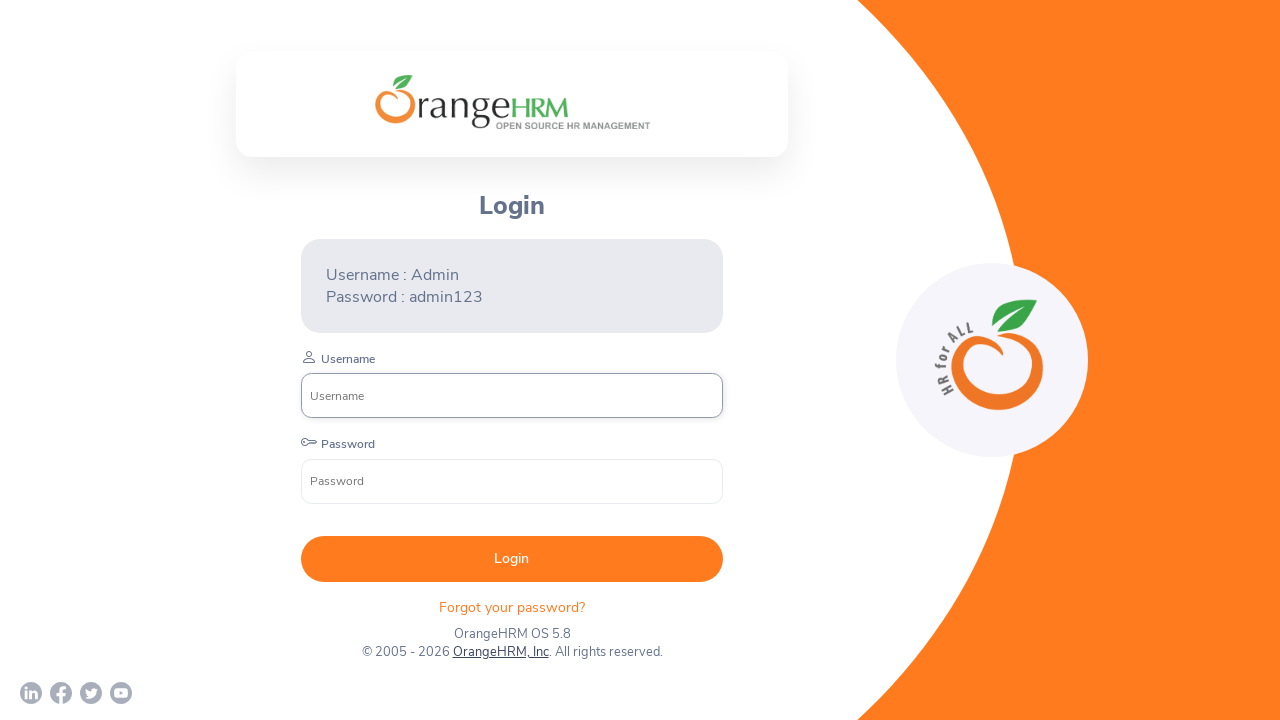

Retrieved and printed current URL
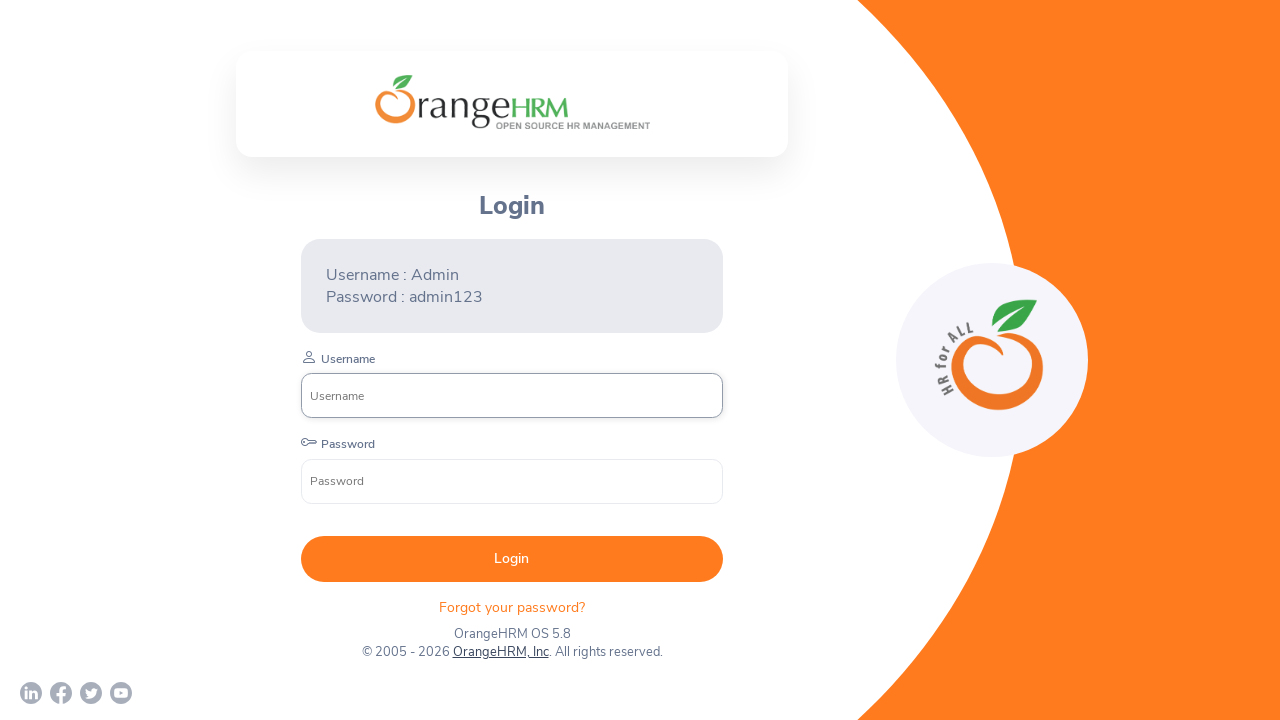

Retrieved and printed page source
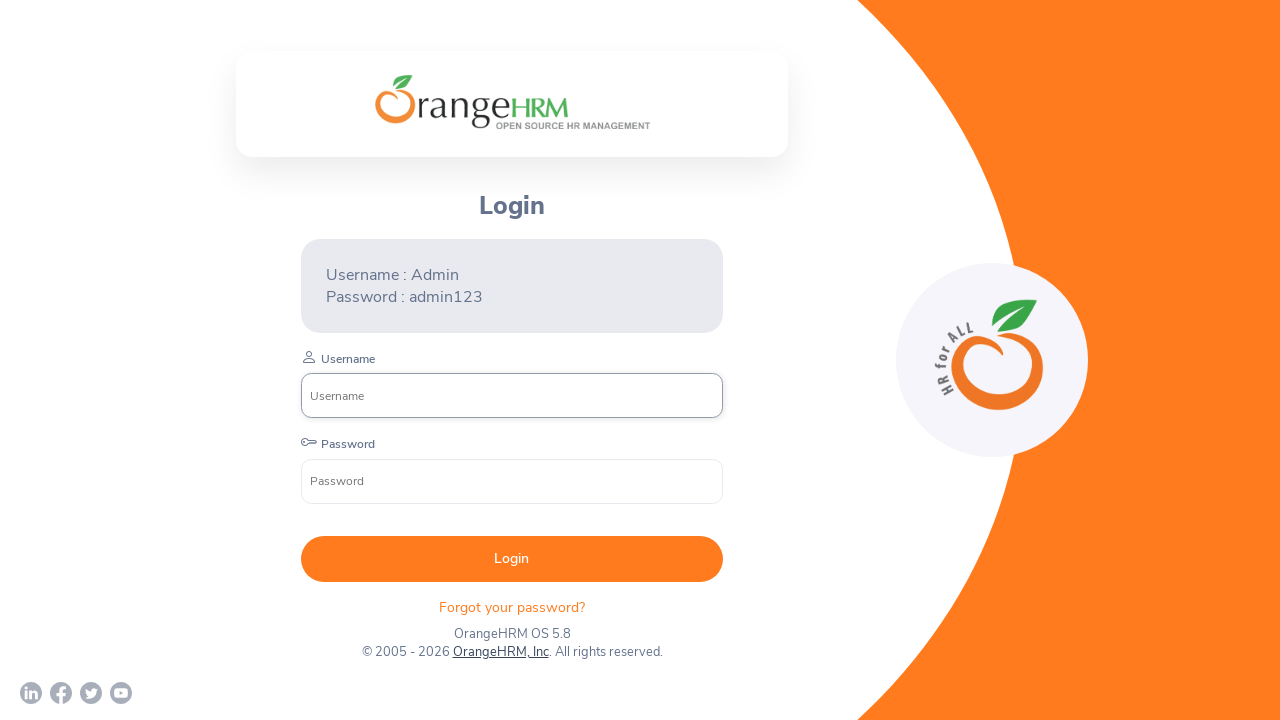

Retrieved main window handle
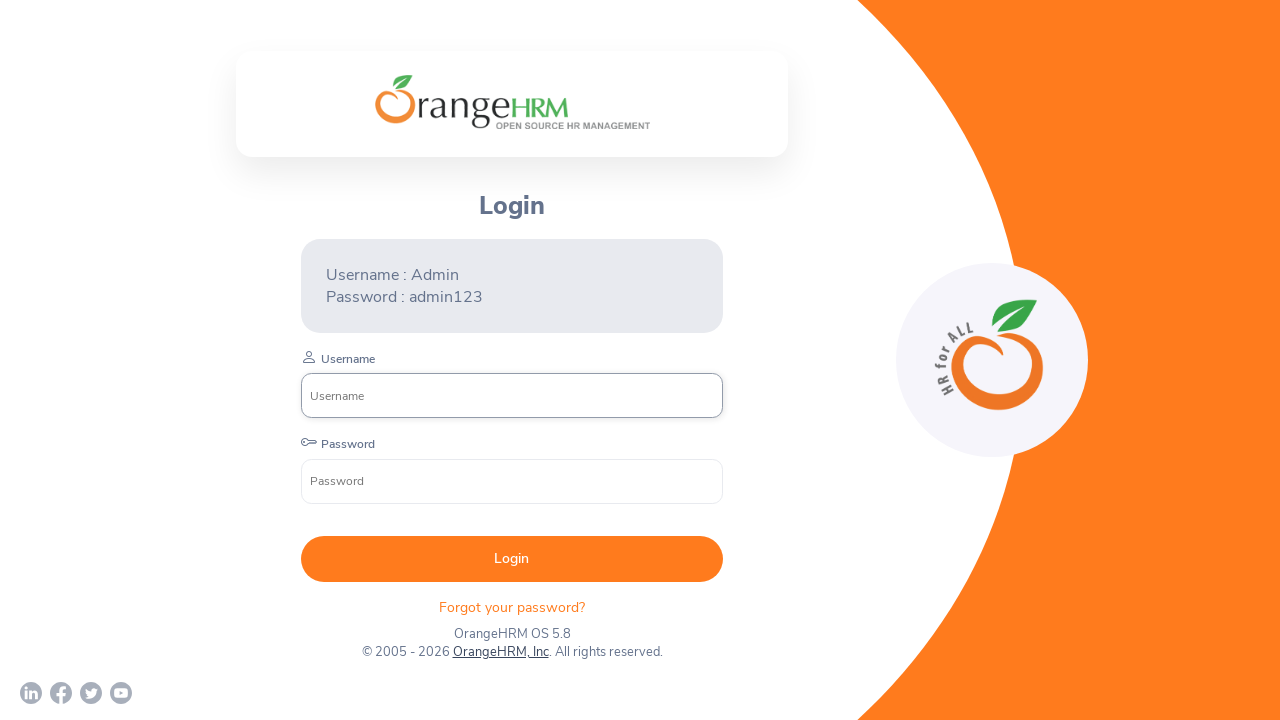

Clicked OrangeHRM, Inc link which opened a new window at (500, 652) on text=OrangeHRM, Inc
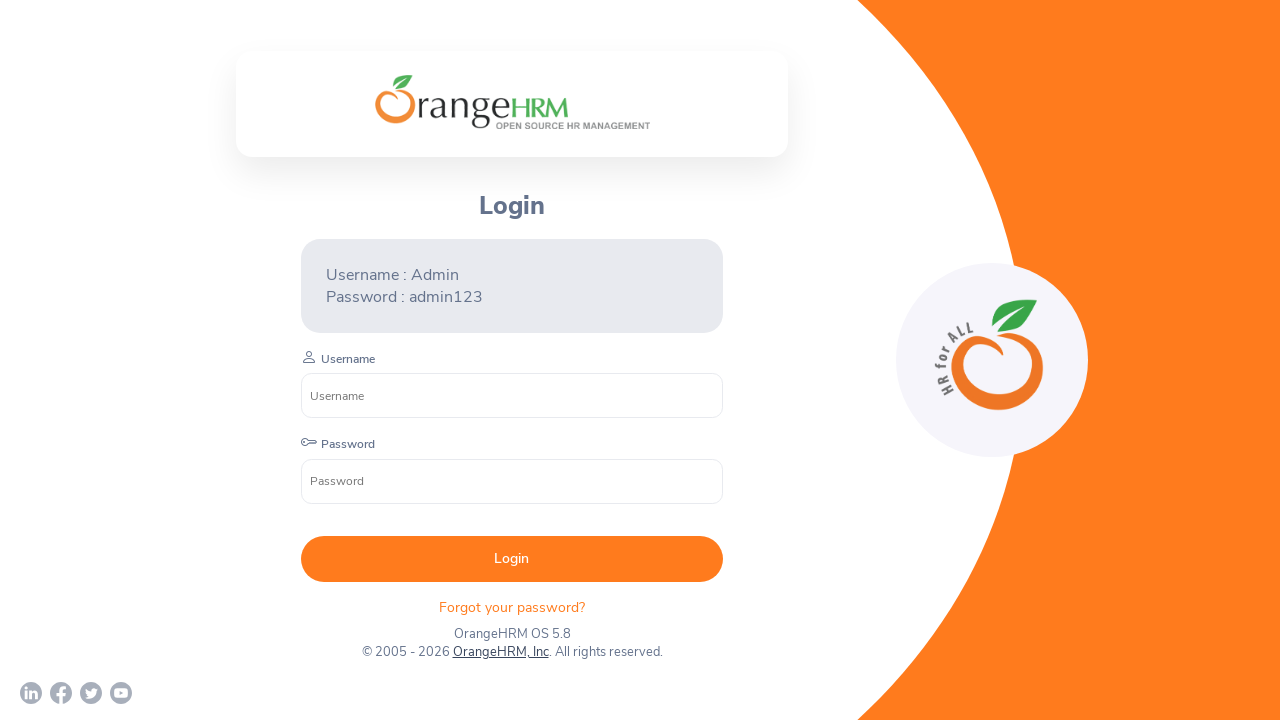

Retrieved new page reference from context
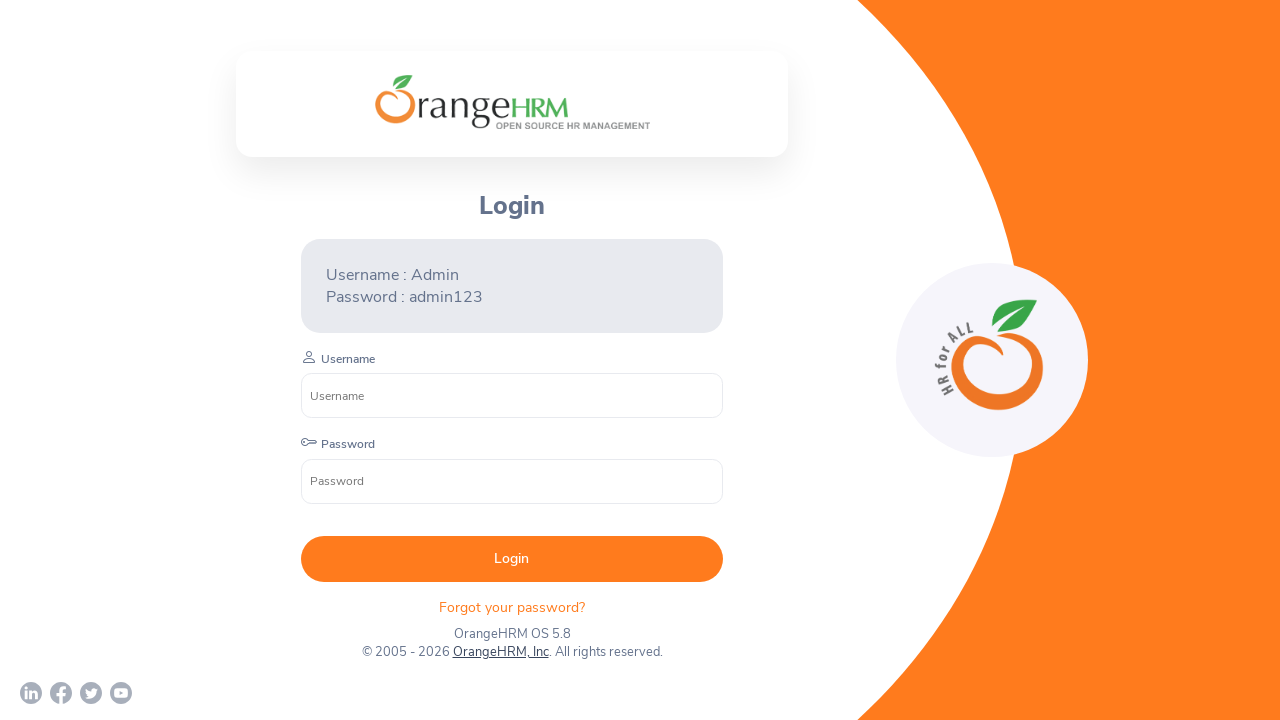

Retrieved and printed all window handles and URLs
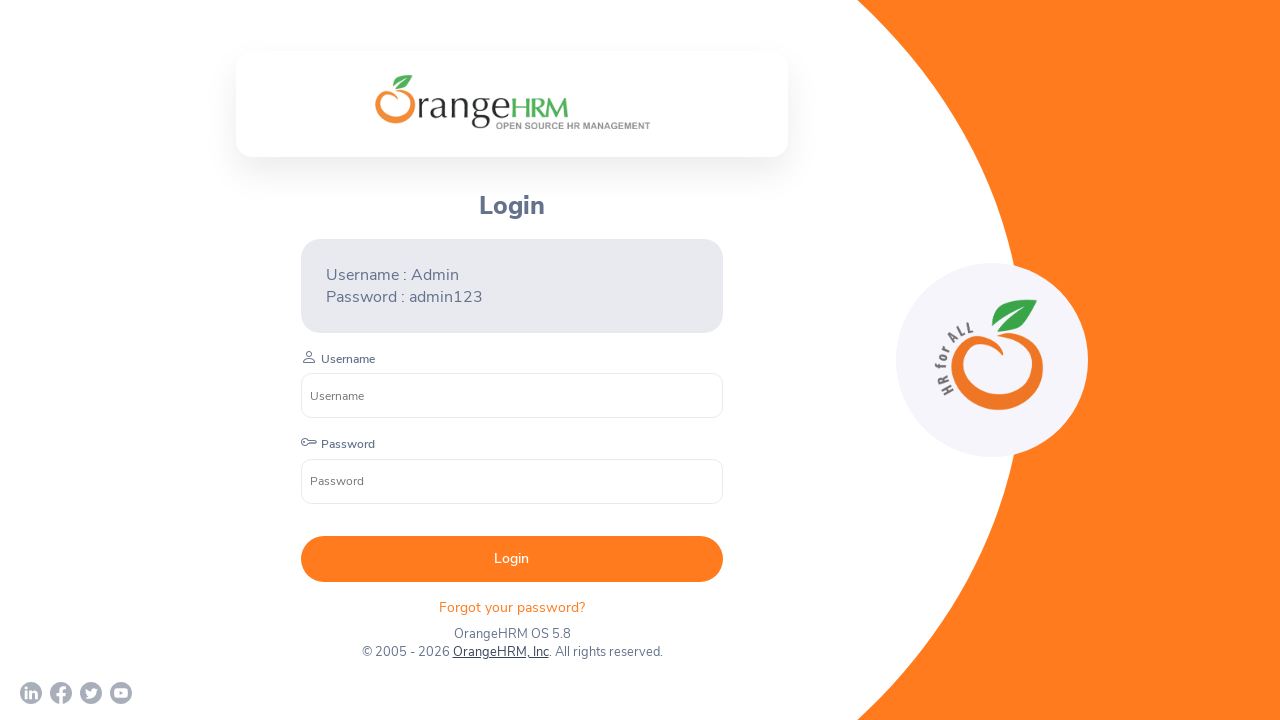

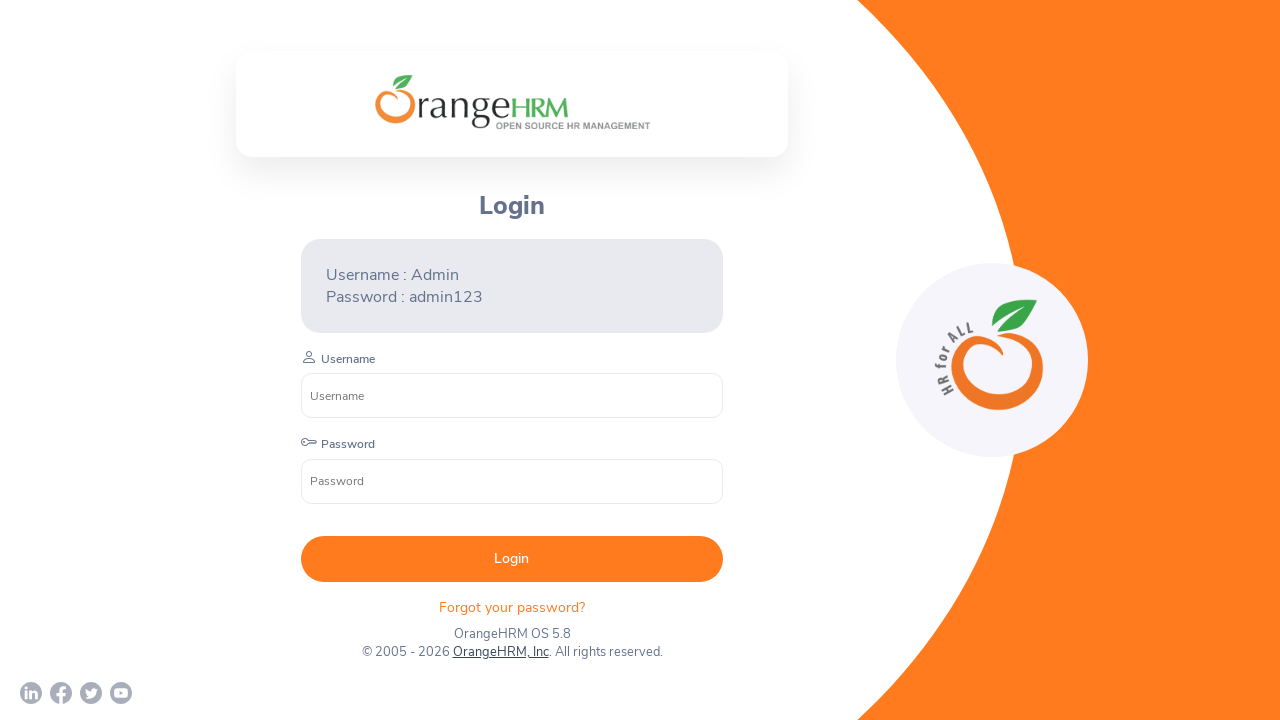